Tests basic authentication by providing credentials in HTTP headers and verifying successful access

Starting URL: https://the-internet.herokuapp.com/basic_auth

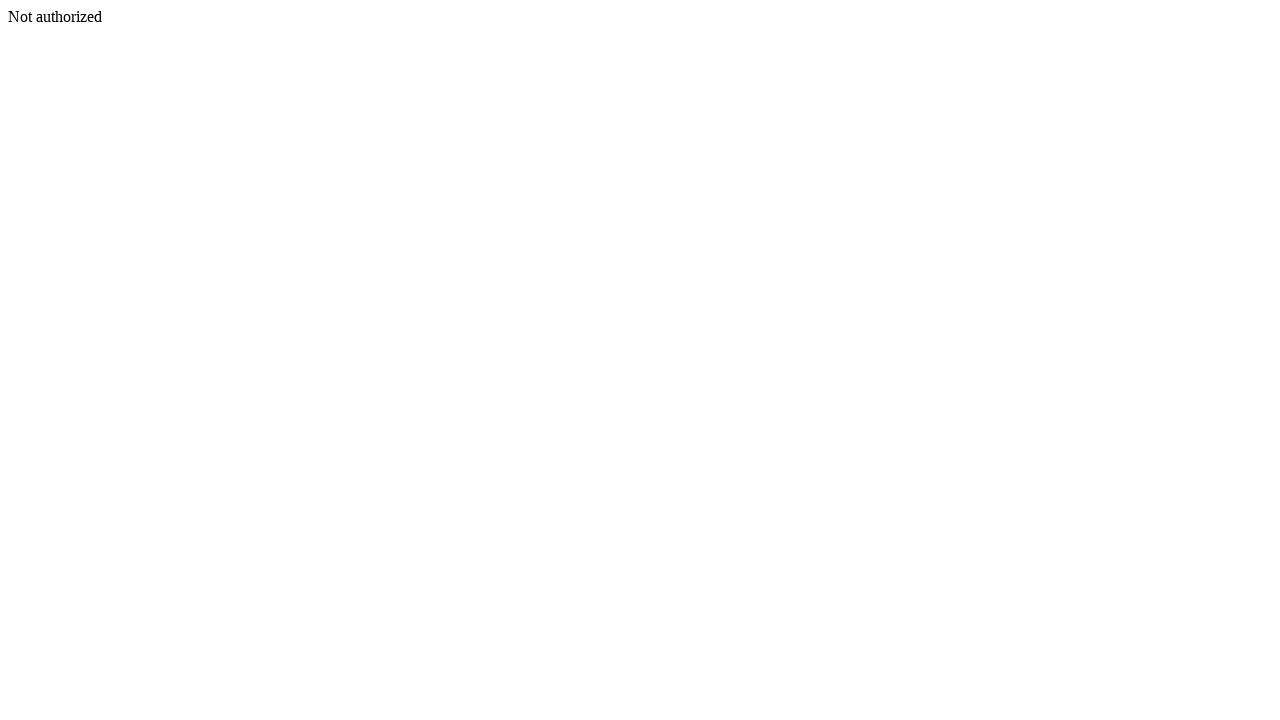

Set HTTP Authorization header with base64-encoded basic auth credentials (admin:admin)
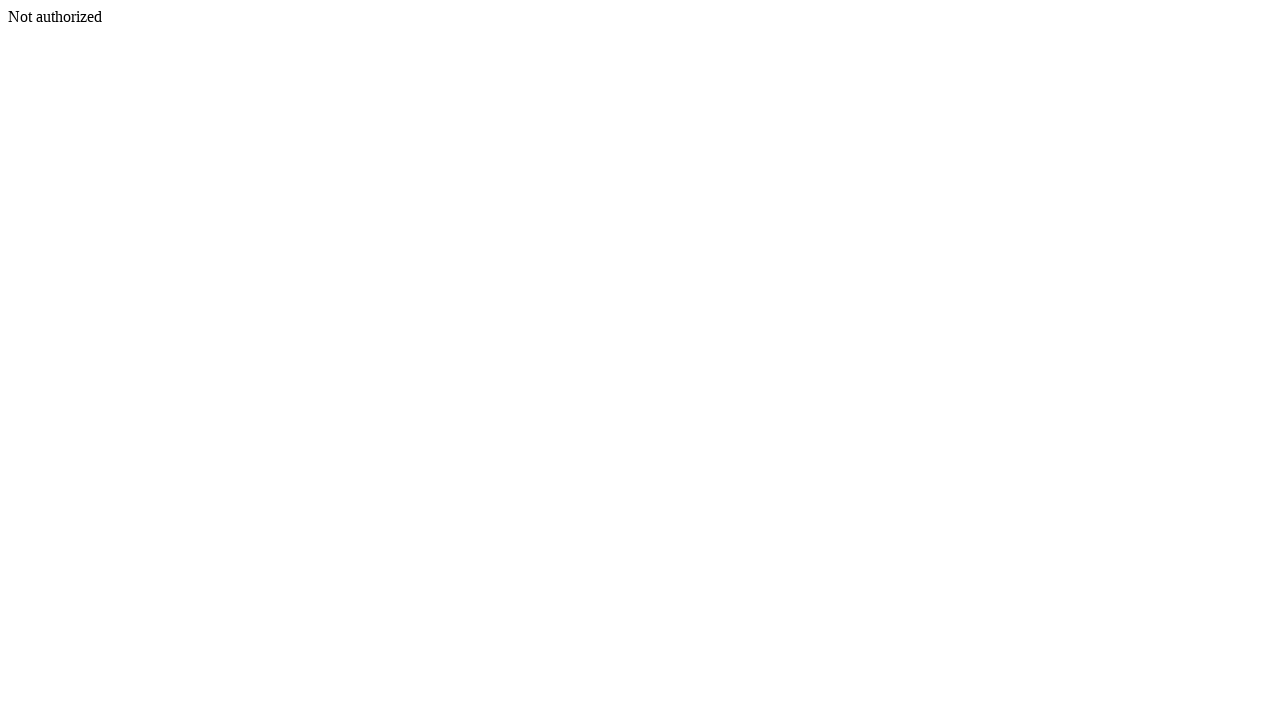

Navigated to basic auth test page with credentials in HTTP headers
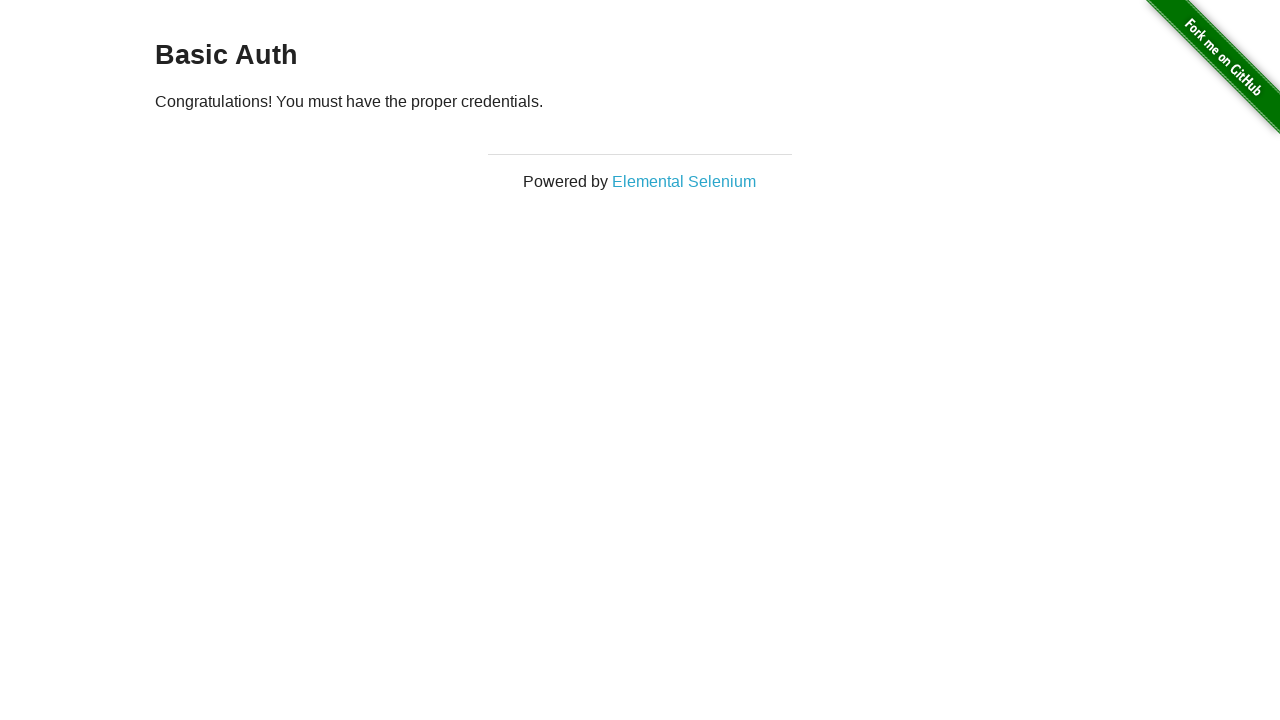

Retrieved success message from page
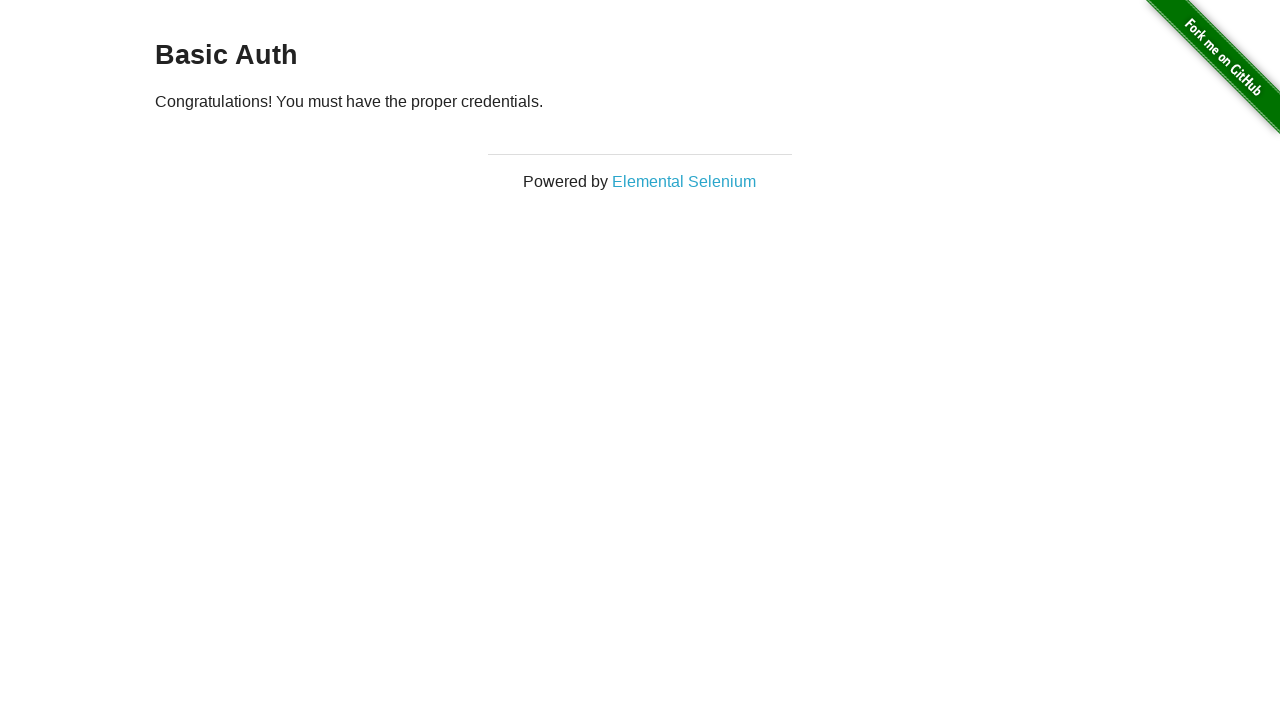

Verified that success message contains expected congratulations text
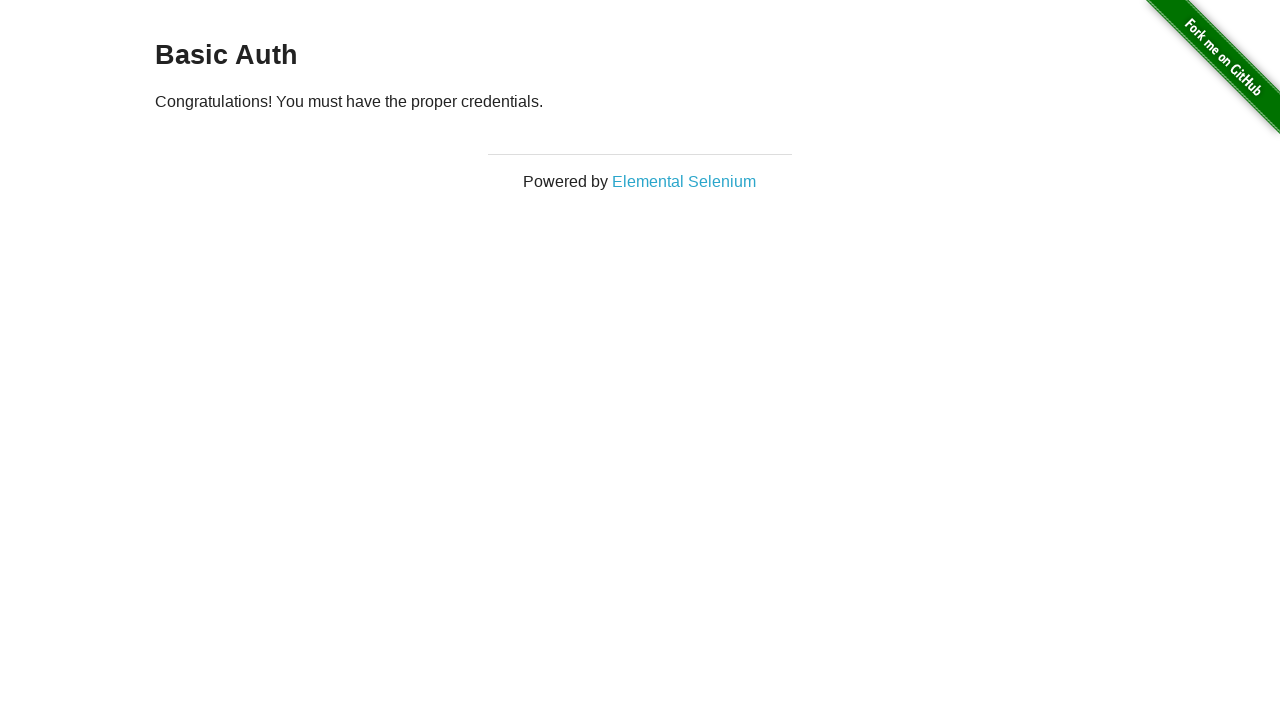

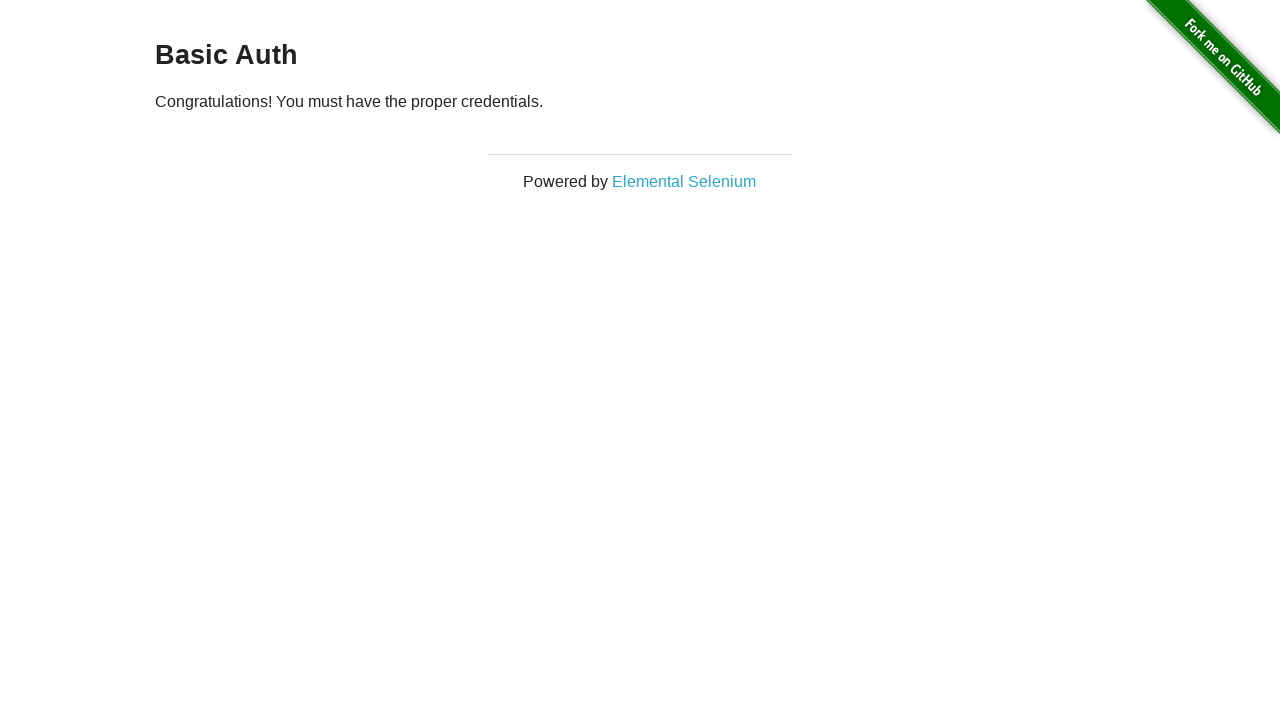